Tests mouse hover functionality by hovering over a button and clicking the "Top" option from the dropdown menu

Starting URL: https://rahulshettyacademy.com/AutomationPractice/

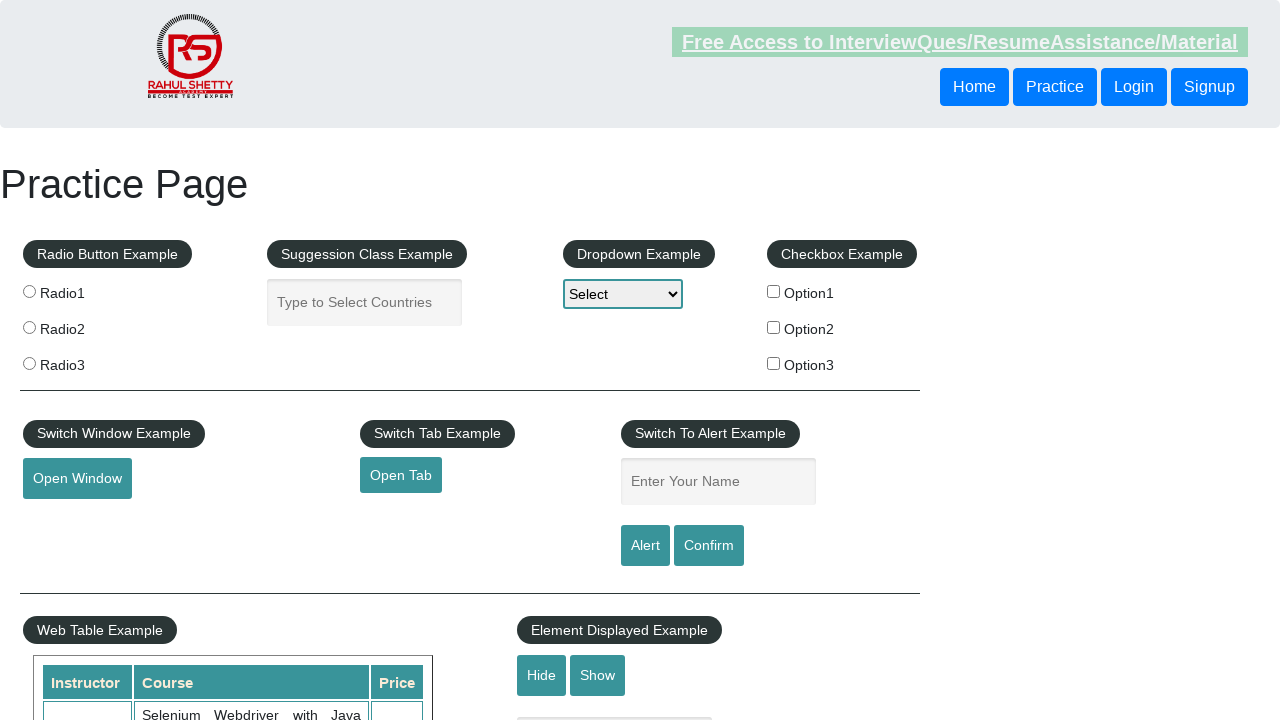

Hovered over mouse hover button at (83, 361) on #mousehover
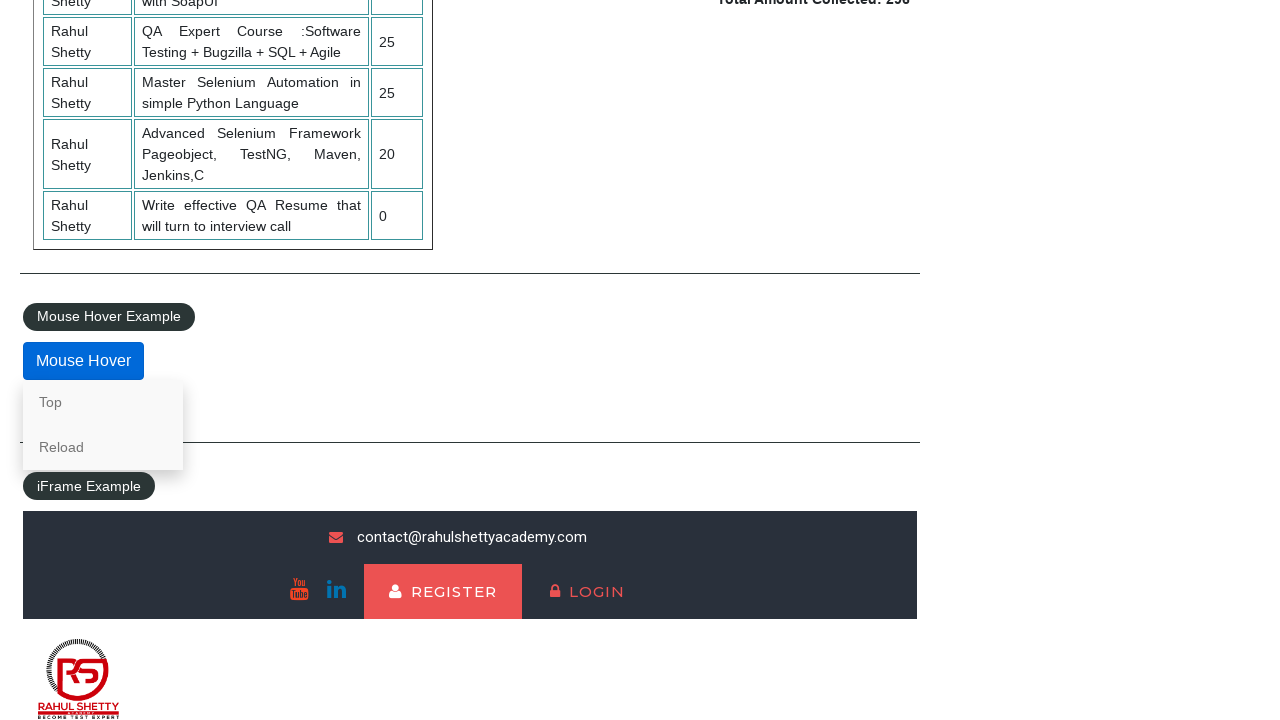

Clicked on the 'Top' option from dropdown menu at (103, 402) on a:text('Top')
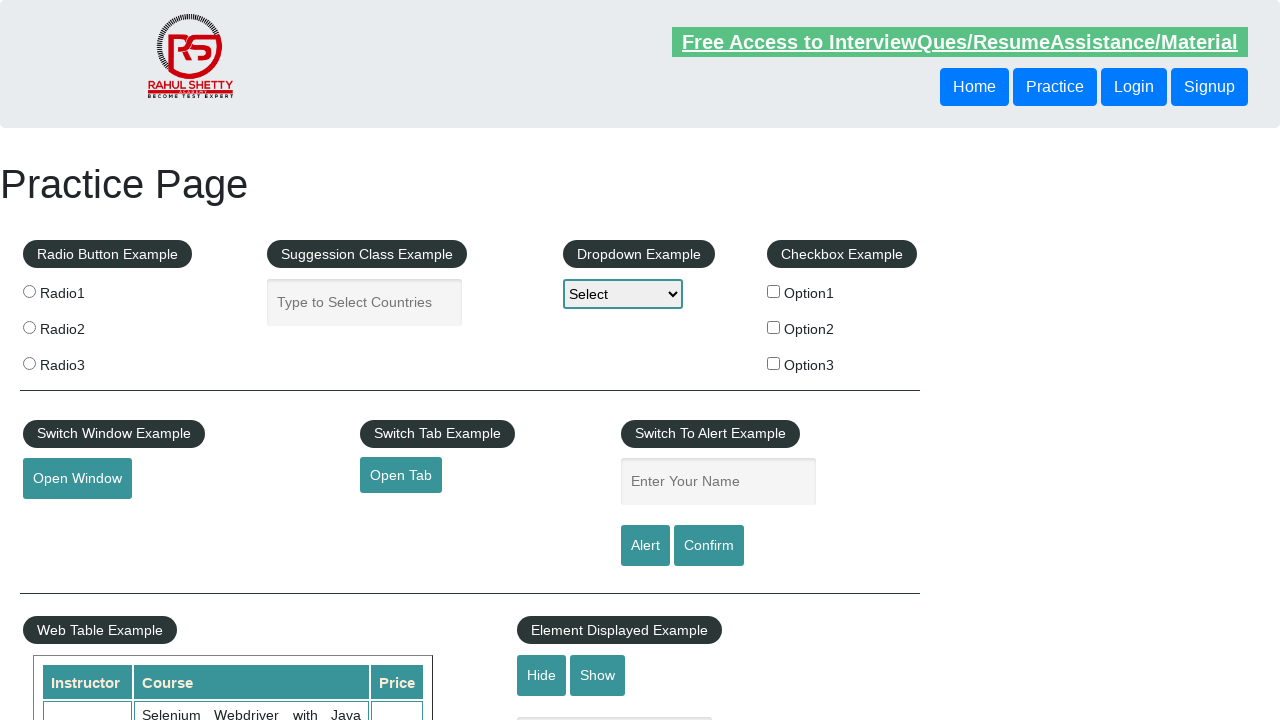

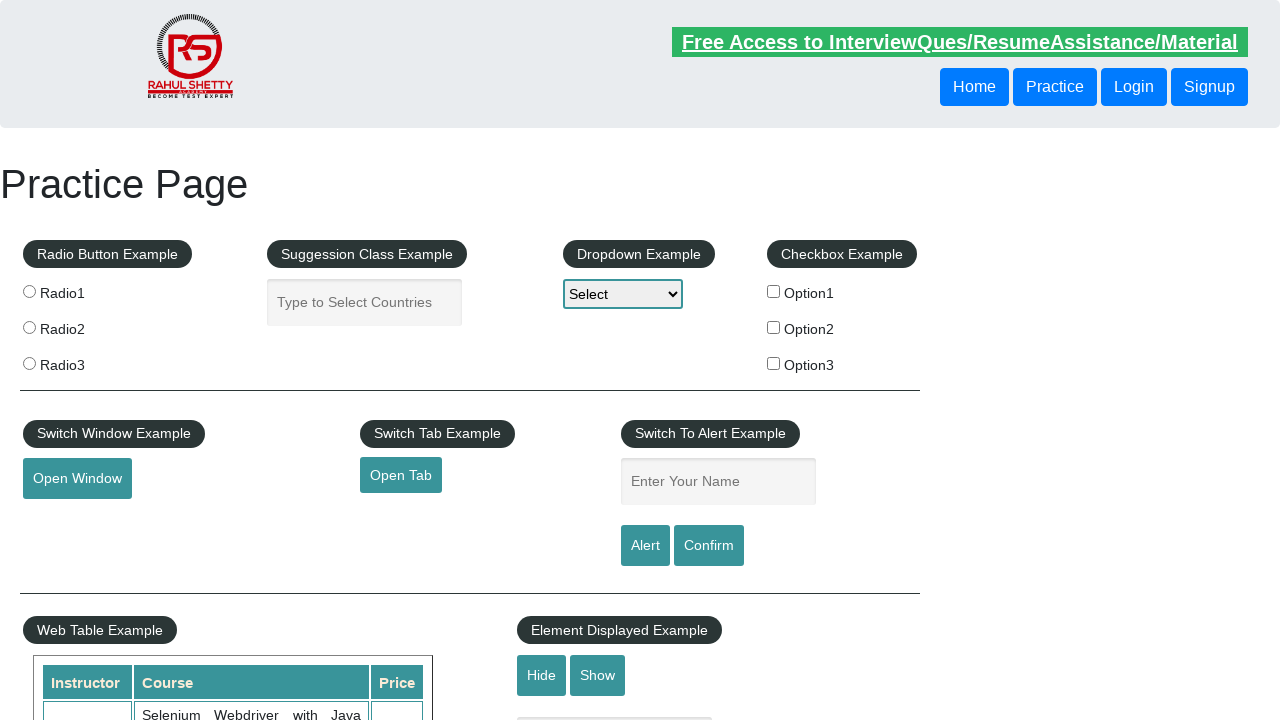